Tests file download functionality by clicking on a PDF file link to trigger download

Starting URL: https://the-internet.herokuapp.com/download

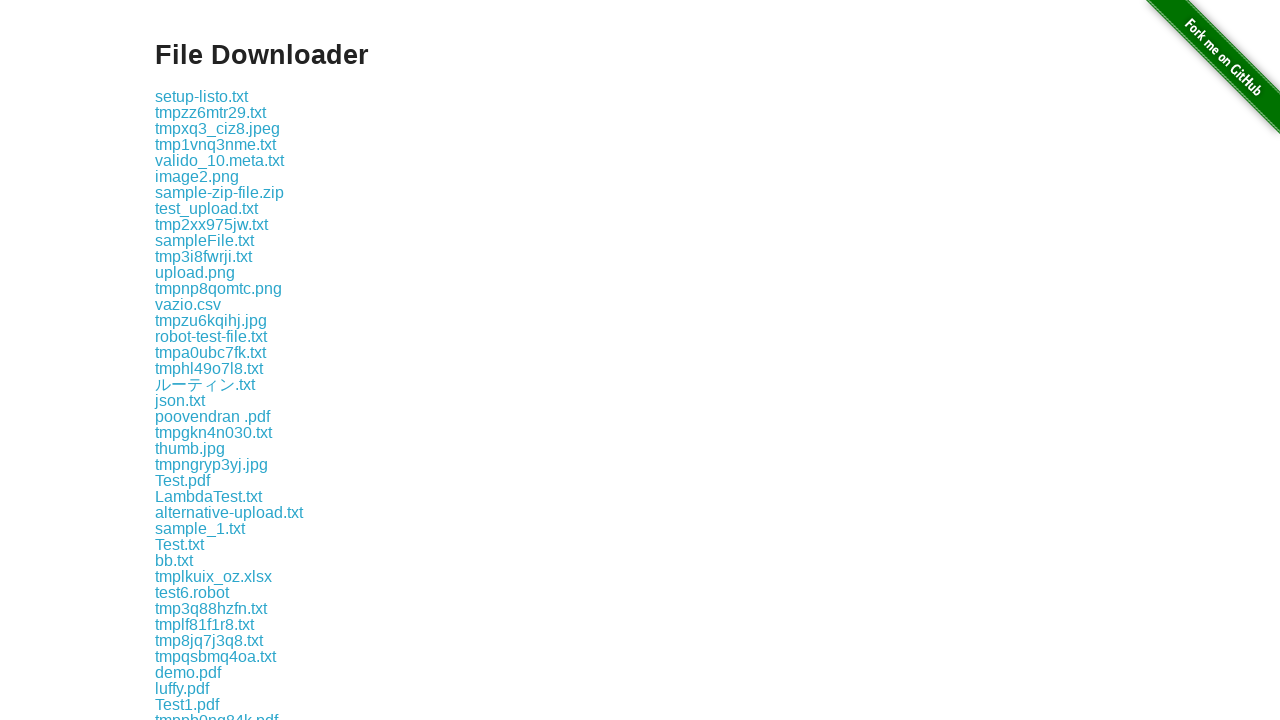

Clicked on sample.pdf link to trigger download at (194, 360) on xpath=//a[text()='sample.pdf']
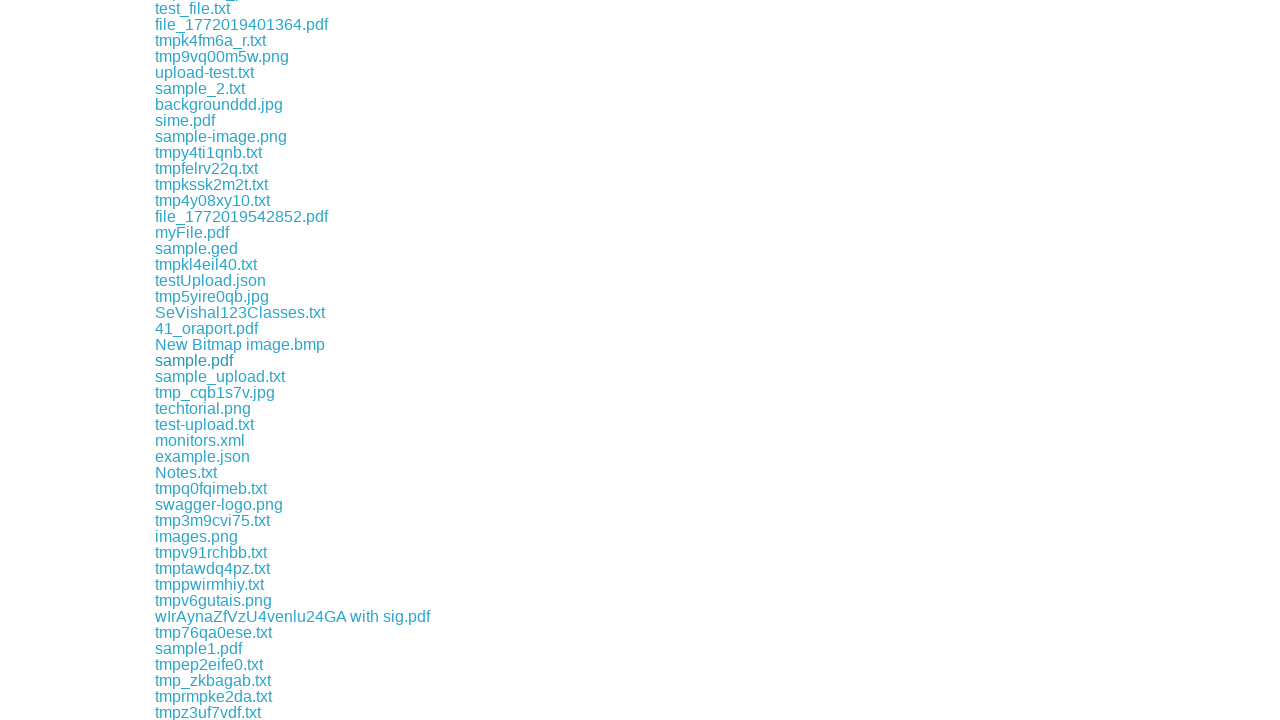

Waited 5 seconds for download to start
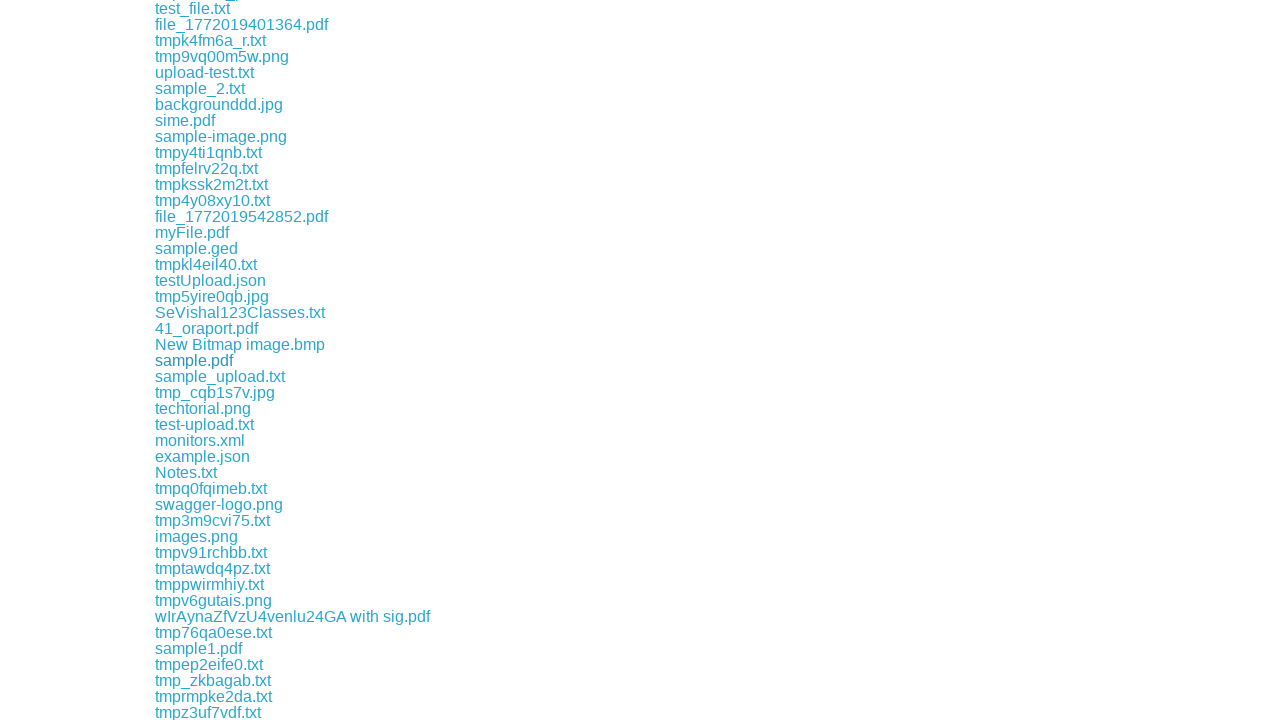

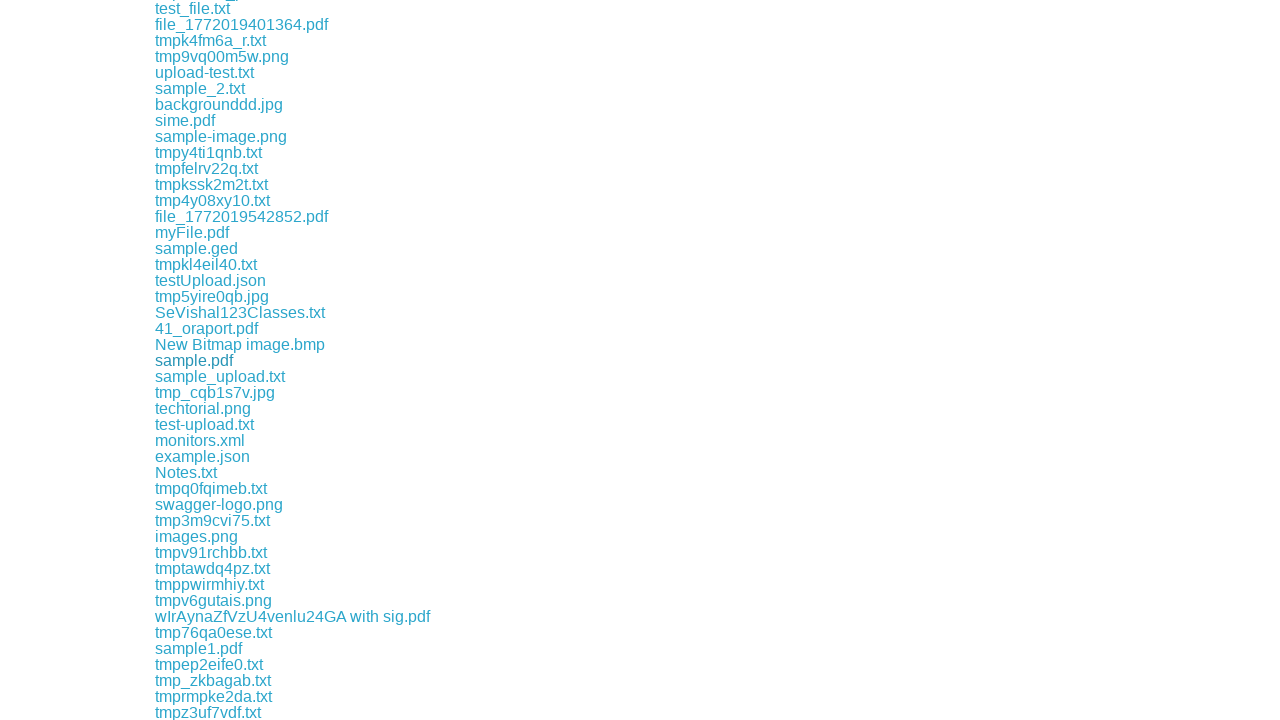